Navigates to the RedBus homepage and waits for the page to load

Starting URL: https://redbus.in

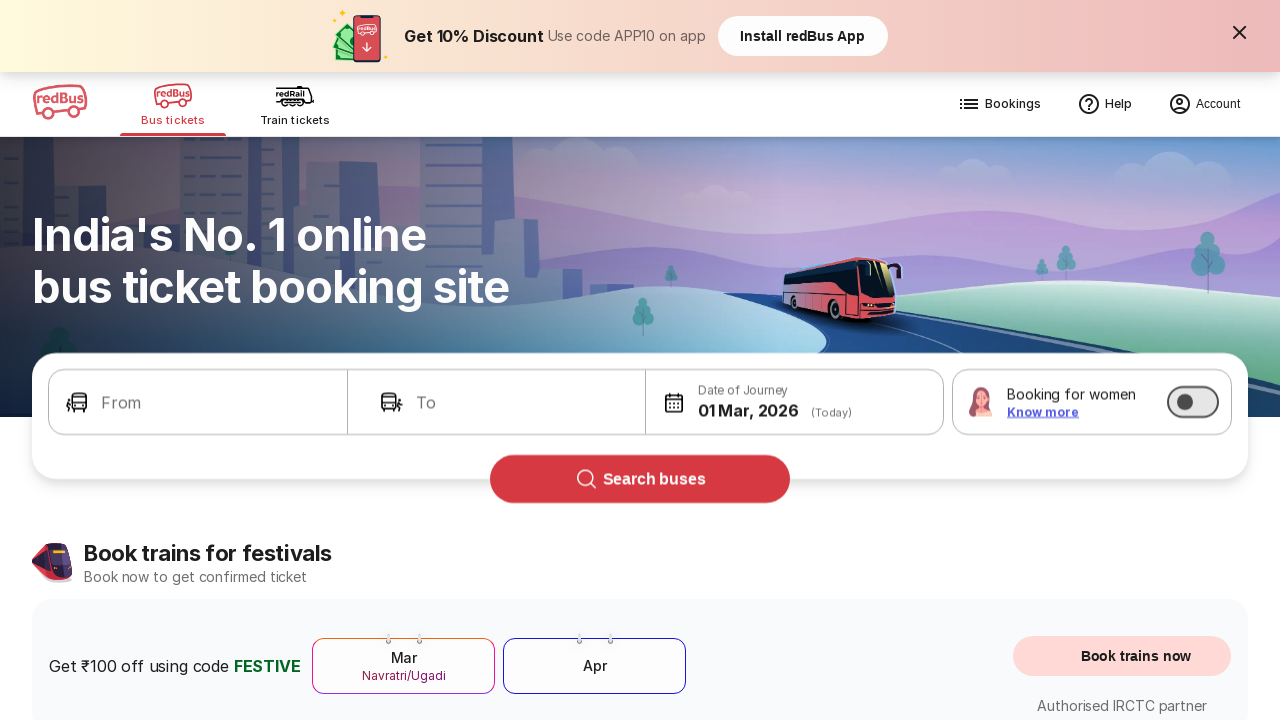

Waited for page DOM content to load
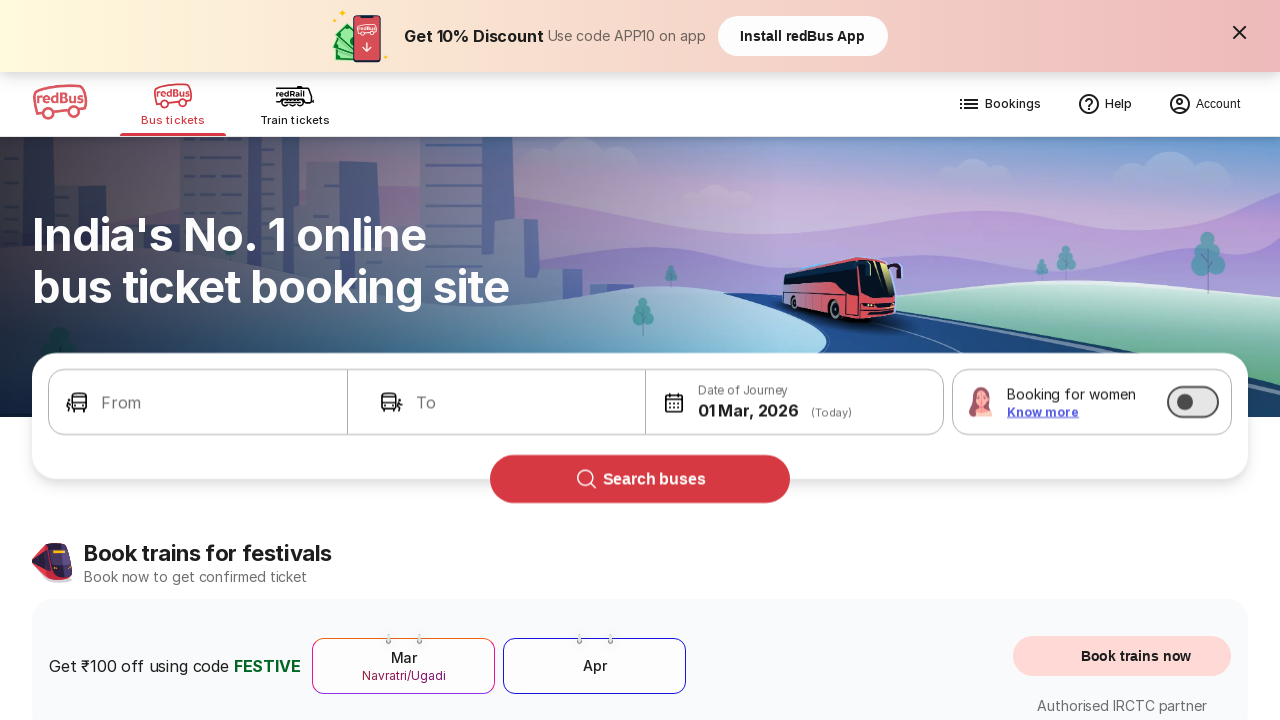

Verified body element is present on RedBus homepage
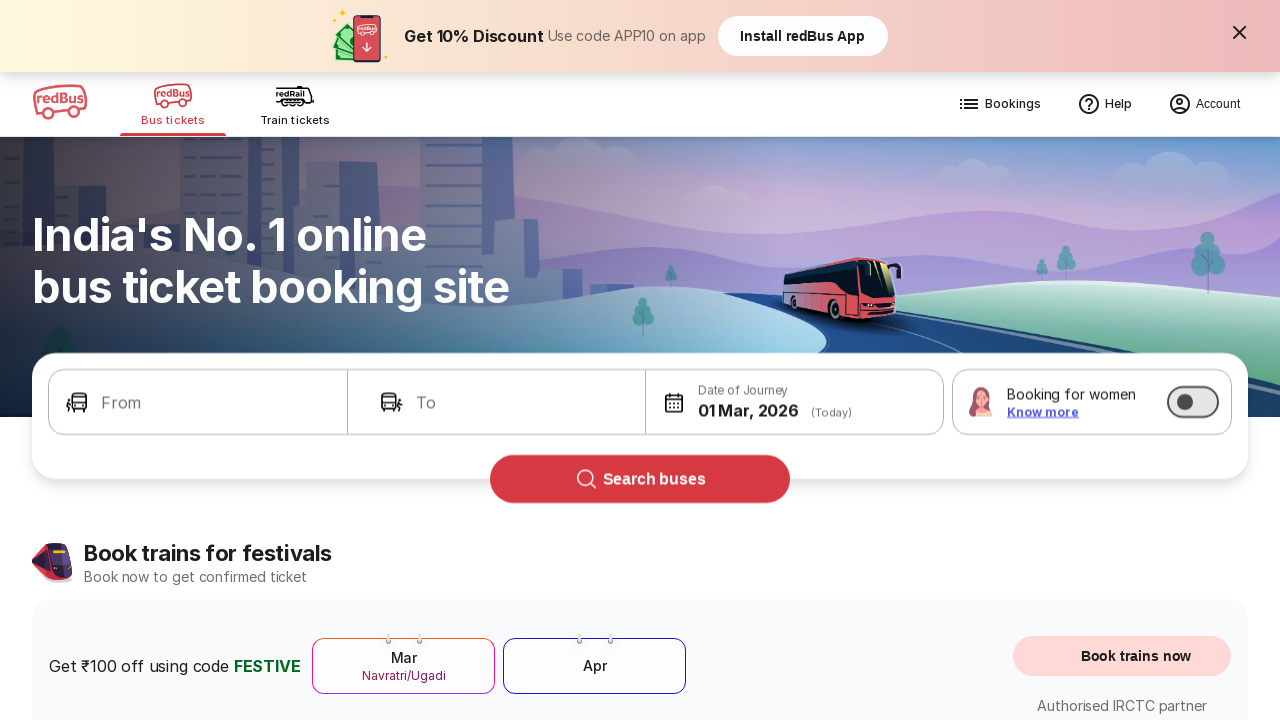

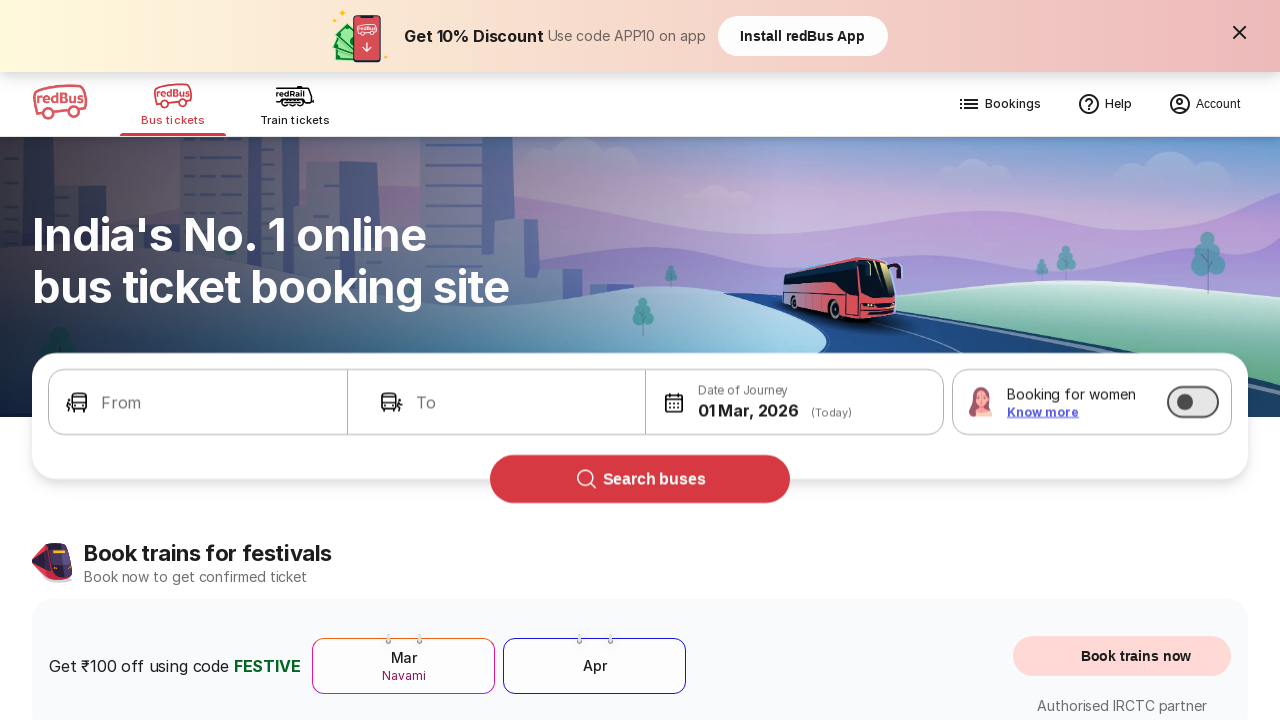